Tests nested frames navigation by clicking on the Nested Frames link, switching to the top frame, then to the middle frame, and reading content from within the nested frame structure.

Starting URL: https://the-internet.herokuapp.com

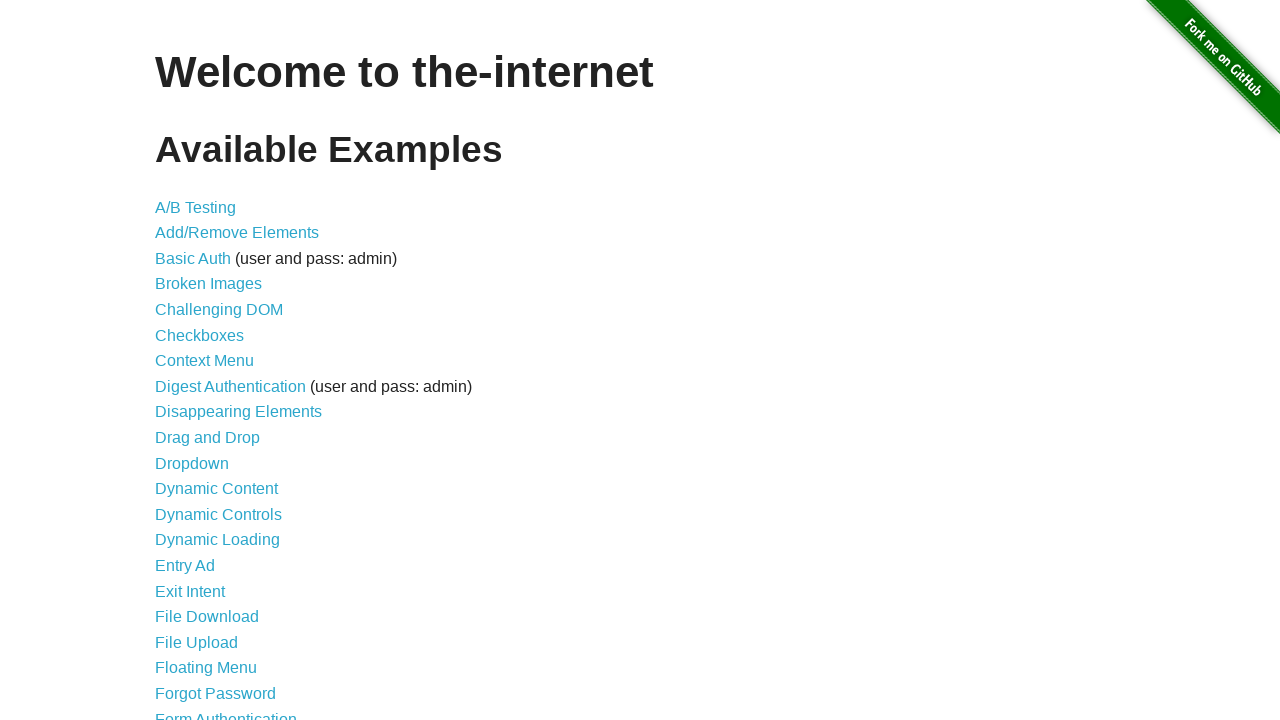

Clicked on 'Nested Frames' link at (210, 395) on xpath=//a[text()='Nested Frames']
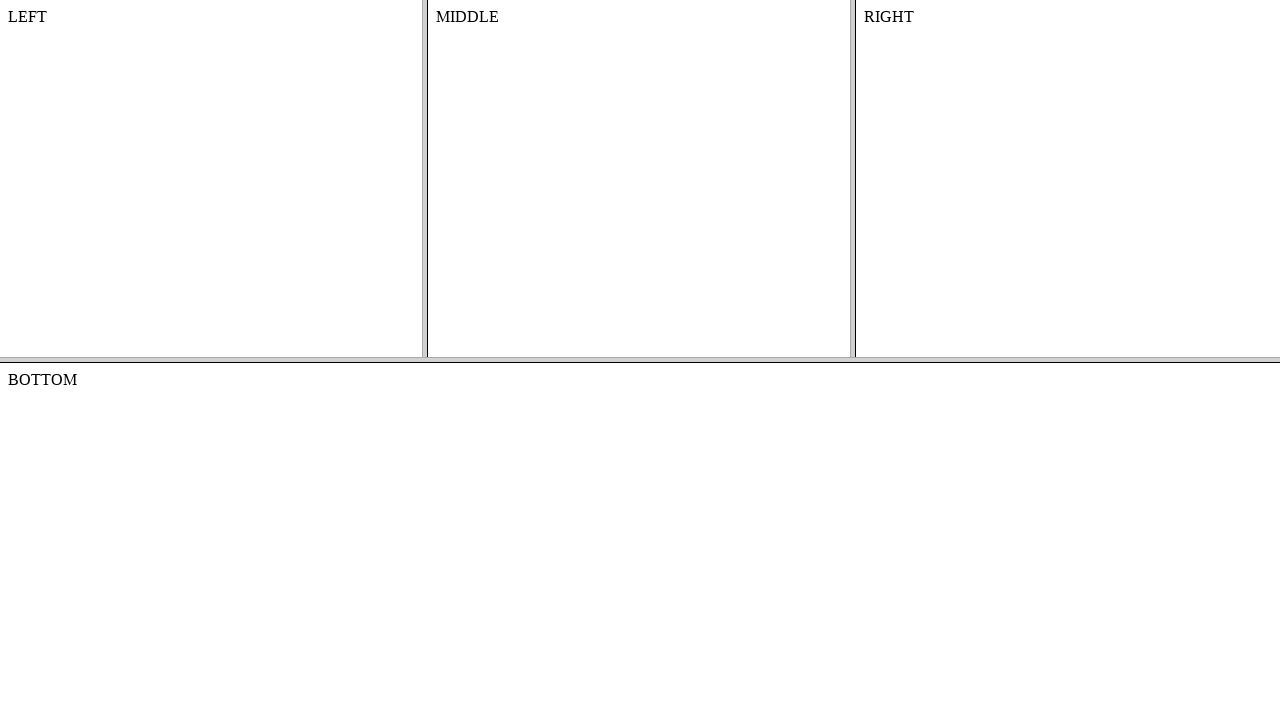

Waited for frames page to load
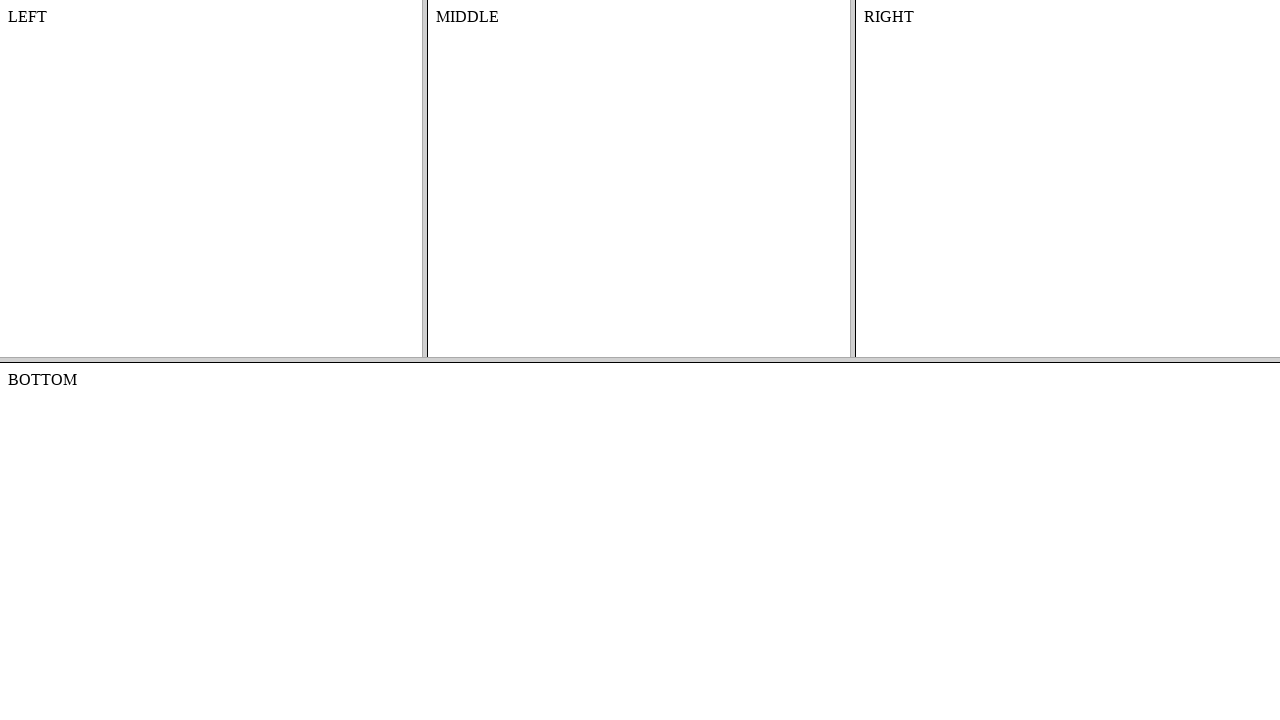

Located and accessed the top frame
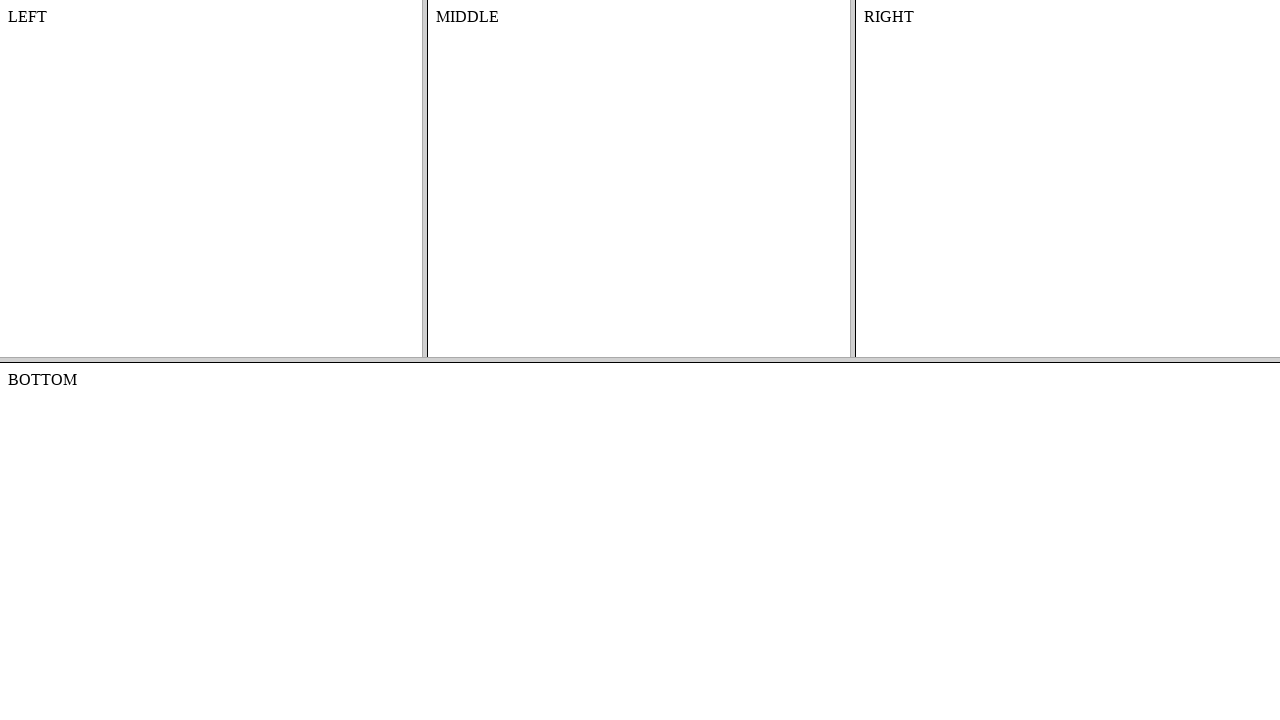

Located and accessed the middle frame within the top frame
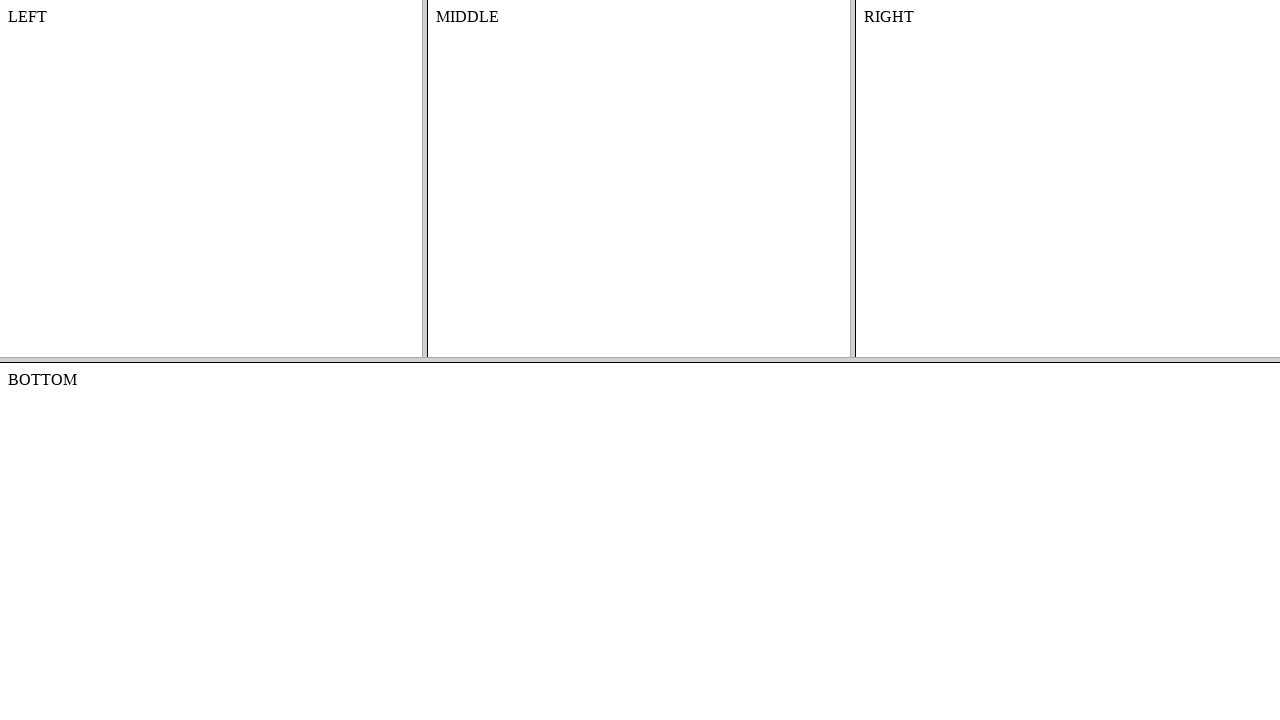

Retrieved content from middle frame: 'MIDDLE'
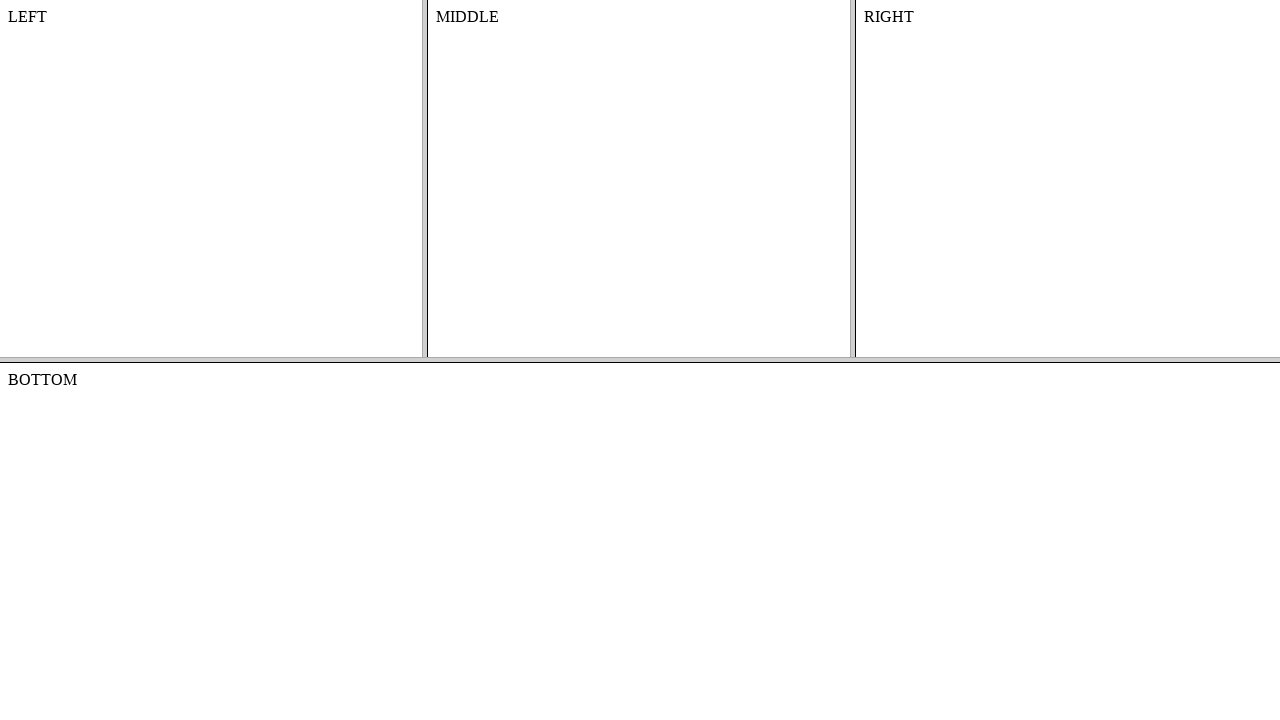

Printed middle frame content to console
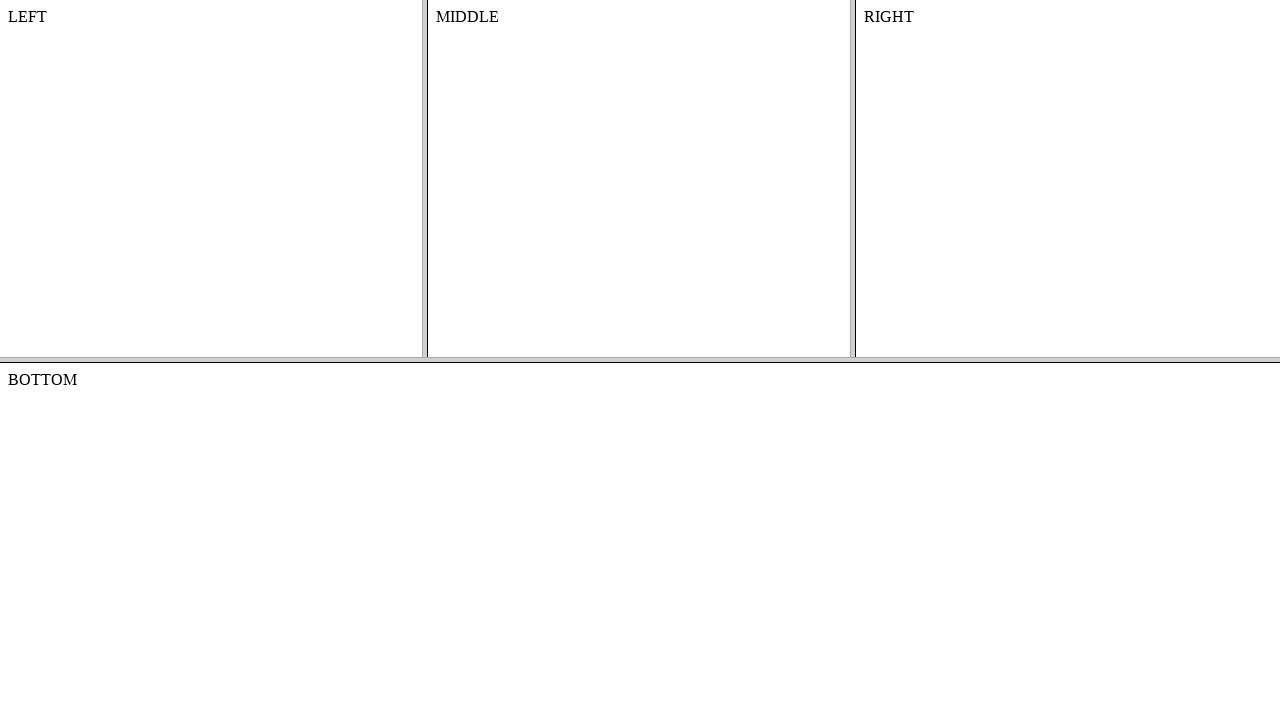

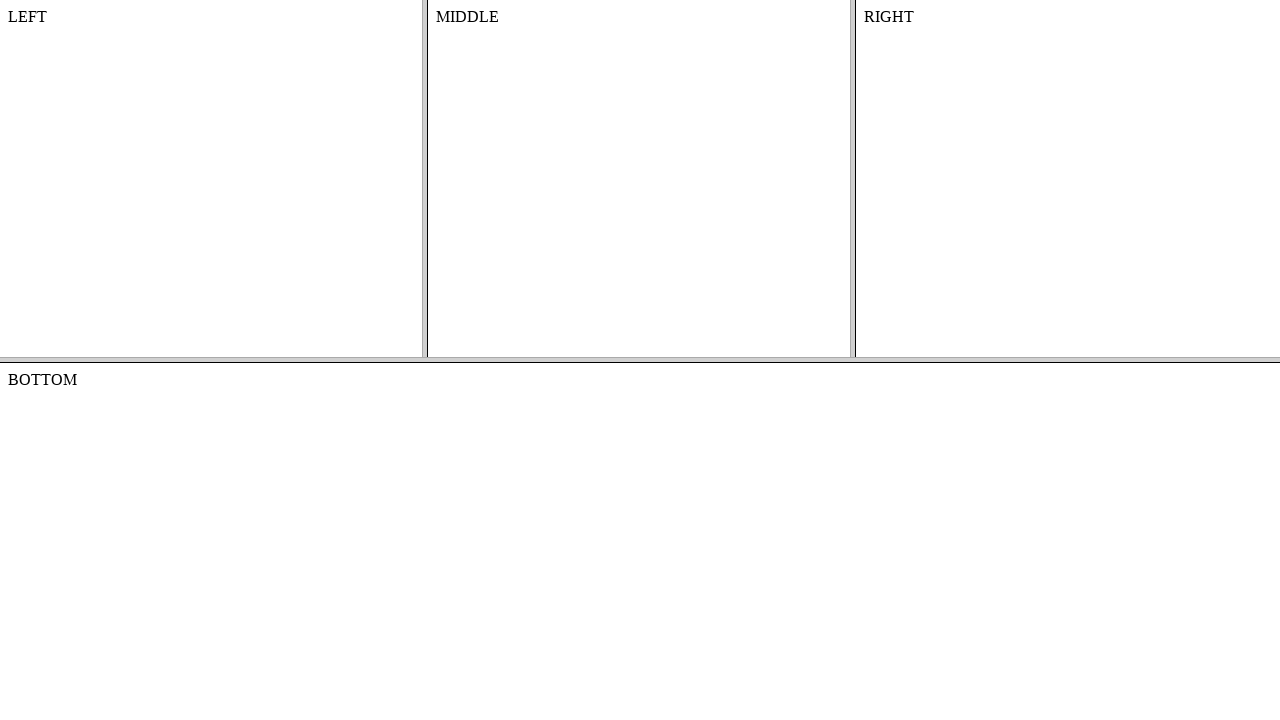